Tests JavaScript alert handling by triggering a confirm dialog and dismissing it, then verifying the result message

Starting URL: https://the-internet.herokuapp.com/javascript_alerts

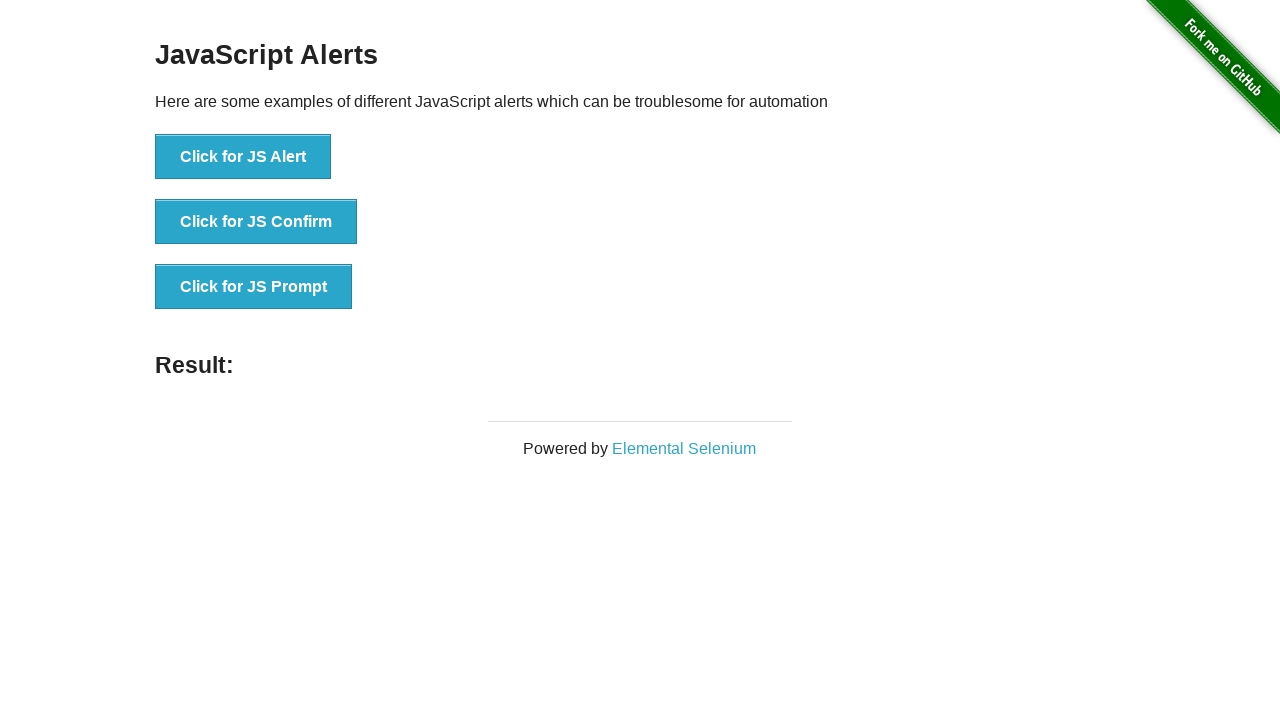

Clicked button to trigger confirm dialog at (256, 222) on xpath=//div[@id='content']/div/ul/li[2]/button
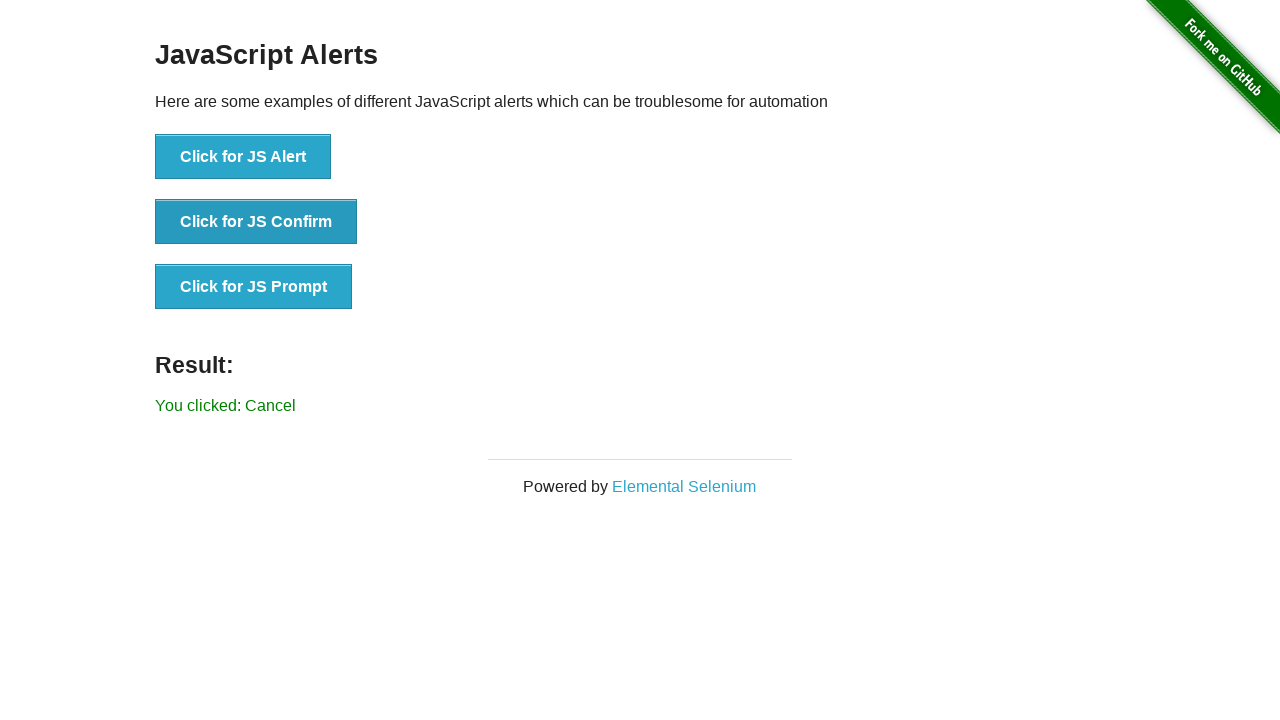

Set up dialog handler to dismiss confirm dialog
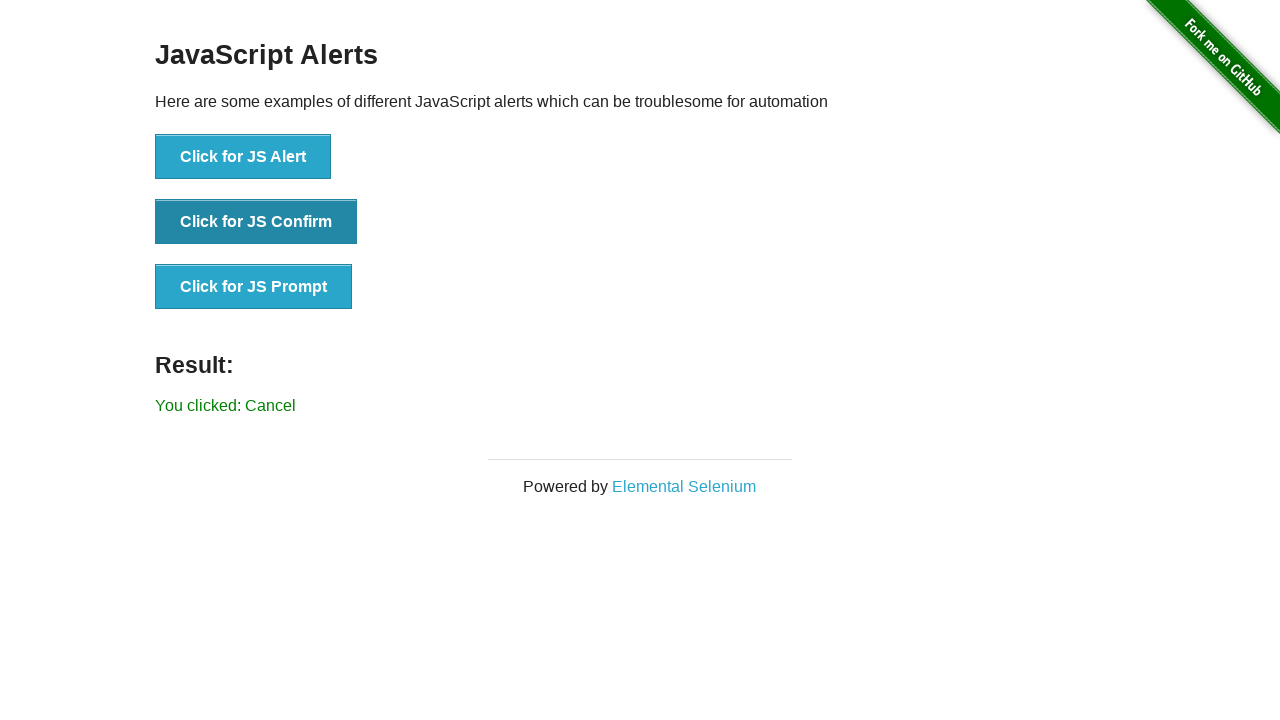

Retrieved result text after dismissing confirm dialog
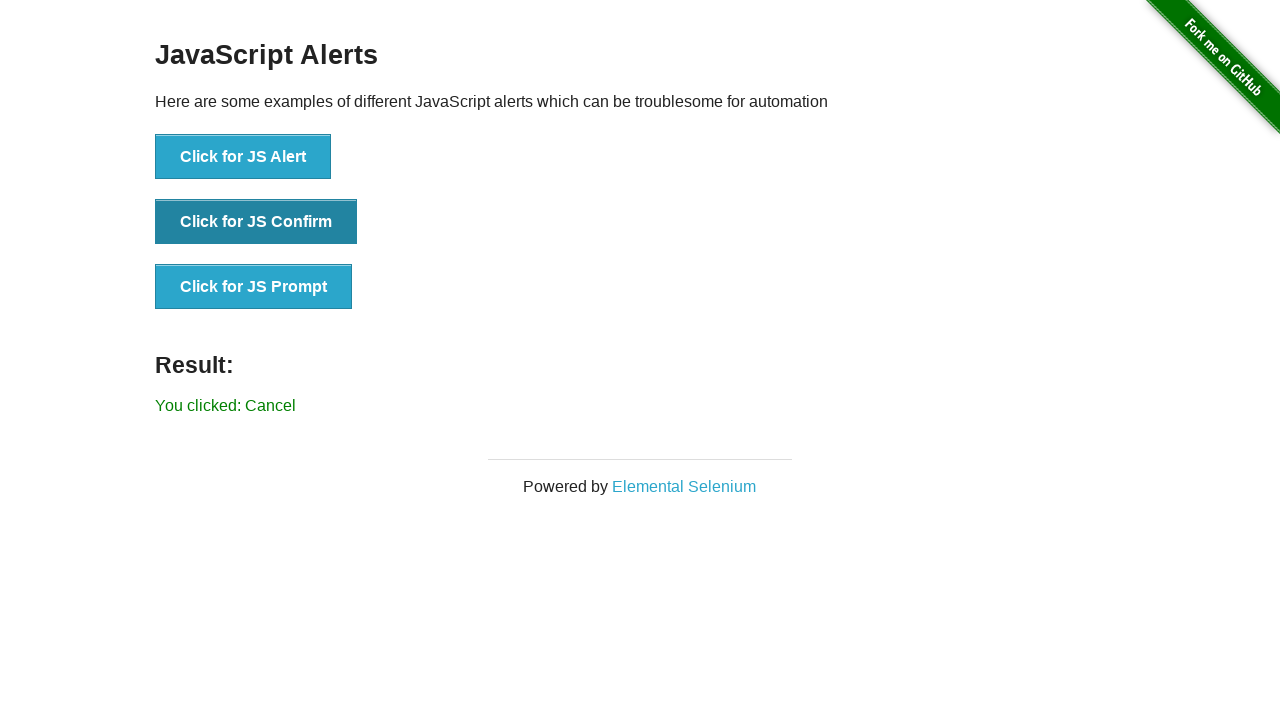

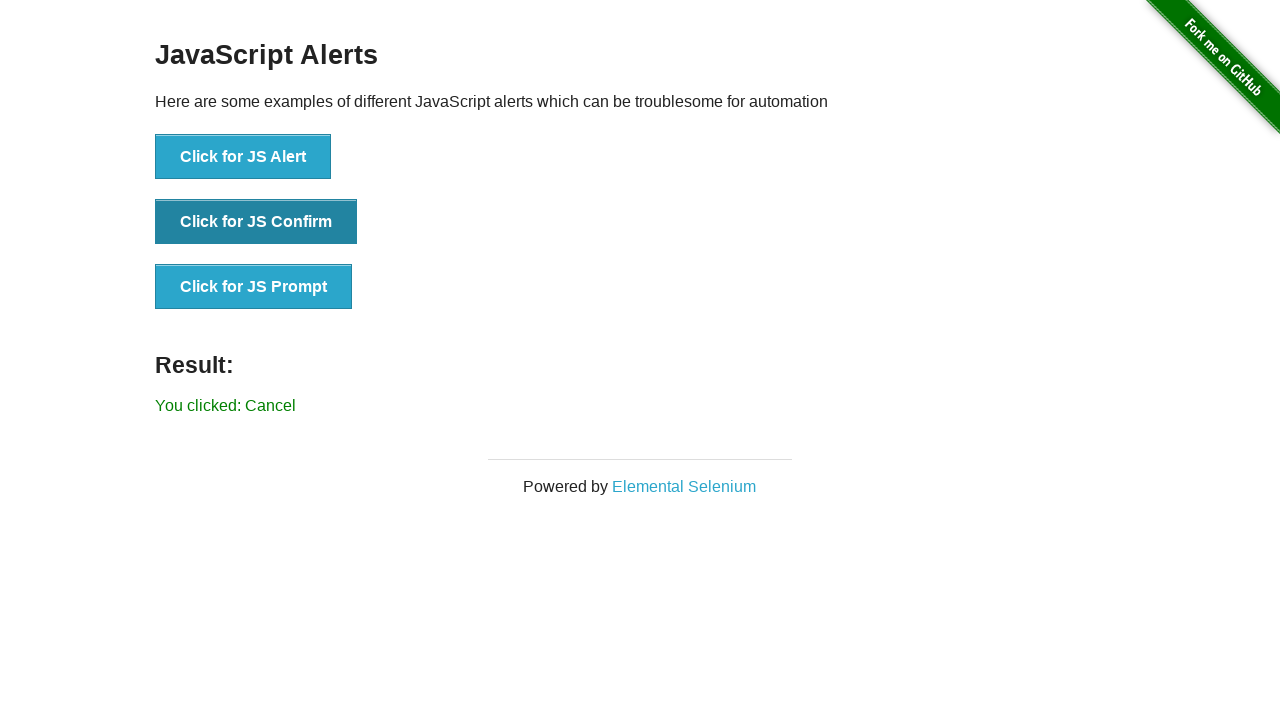